Tests drag and drop functionality on a price slider by moving the minimum price handle horizontally in both directions

Starting URL: https://omayo.blogspot.com/p/page3.html

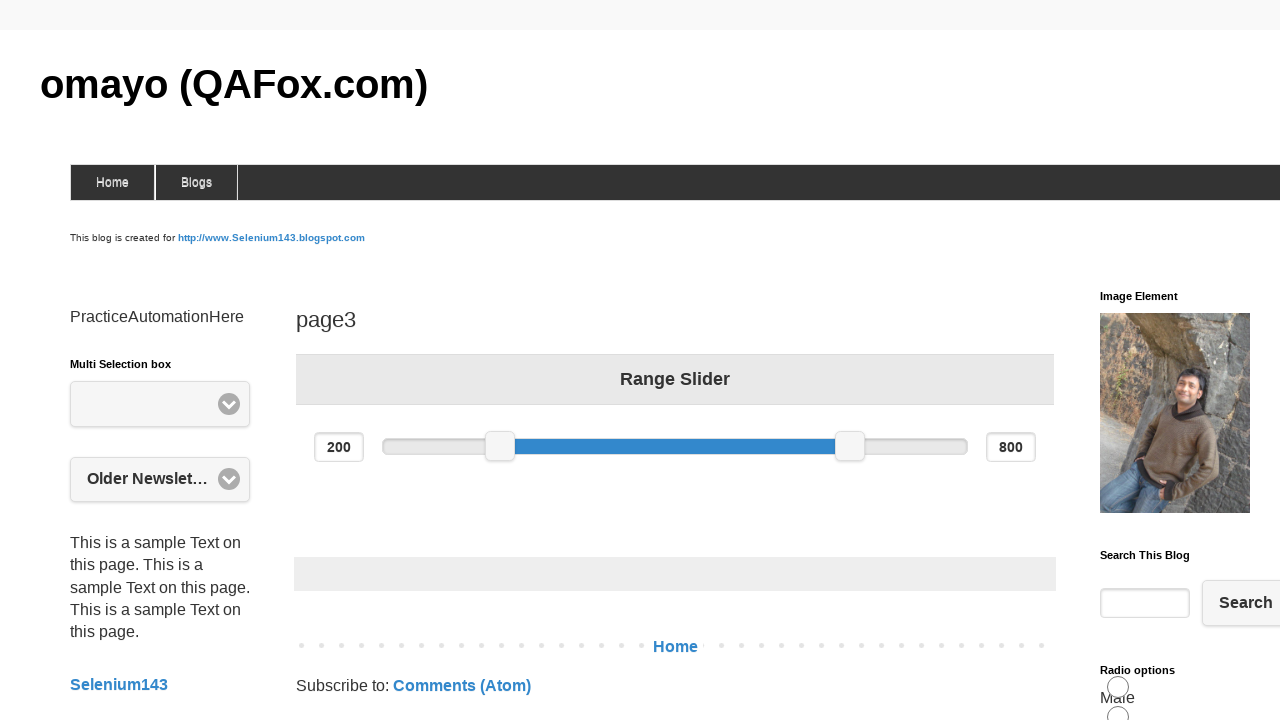

Located the minimum price slider handle
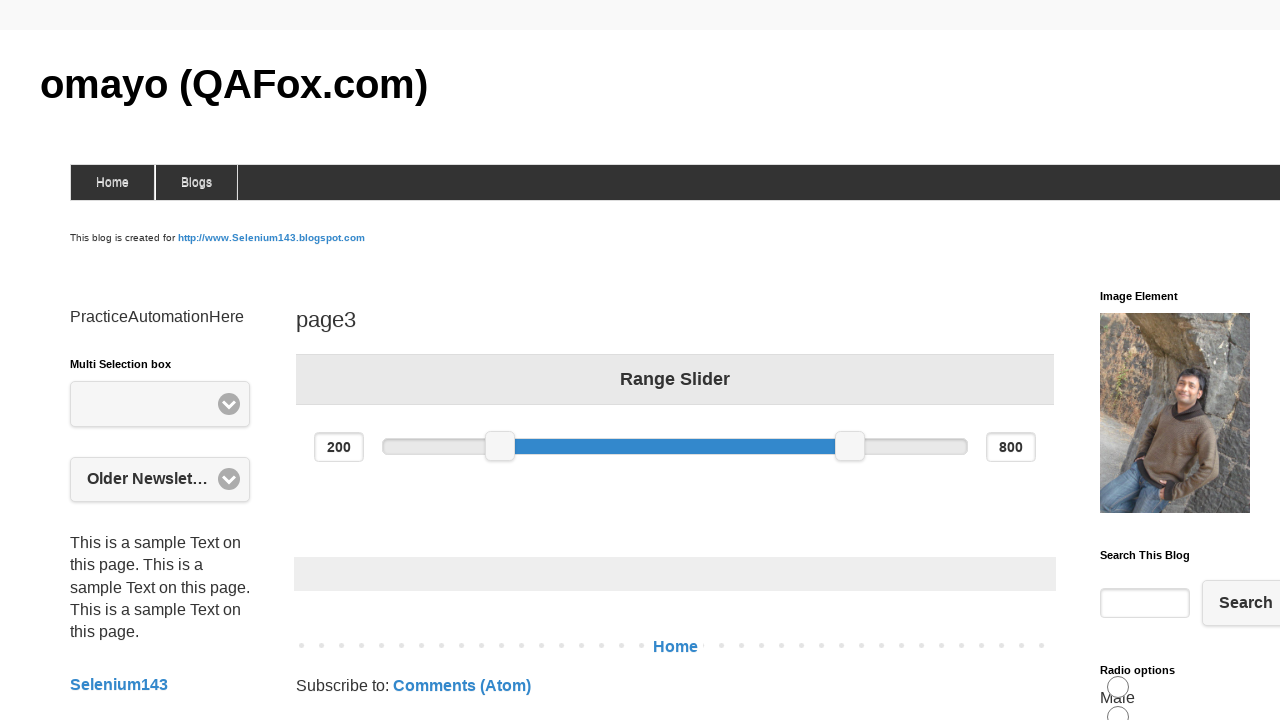

Retrieved bounding box of minimum price slider handle
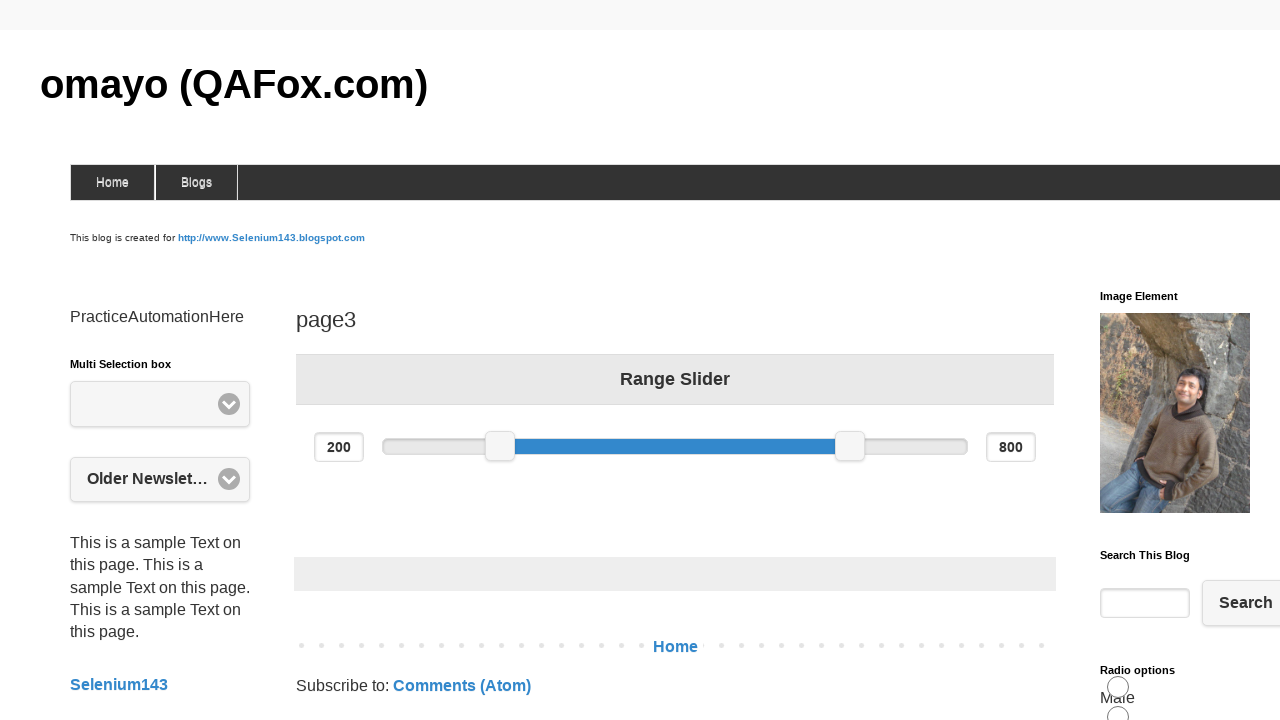

Moved mouse to center of minimum price slider handle at (500, 446)
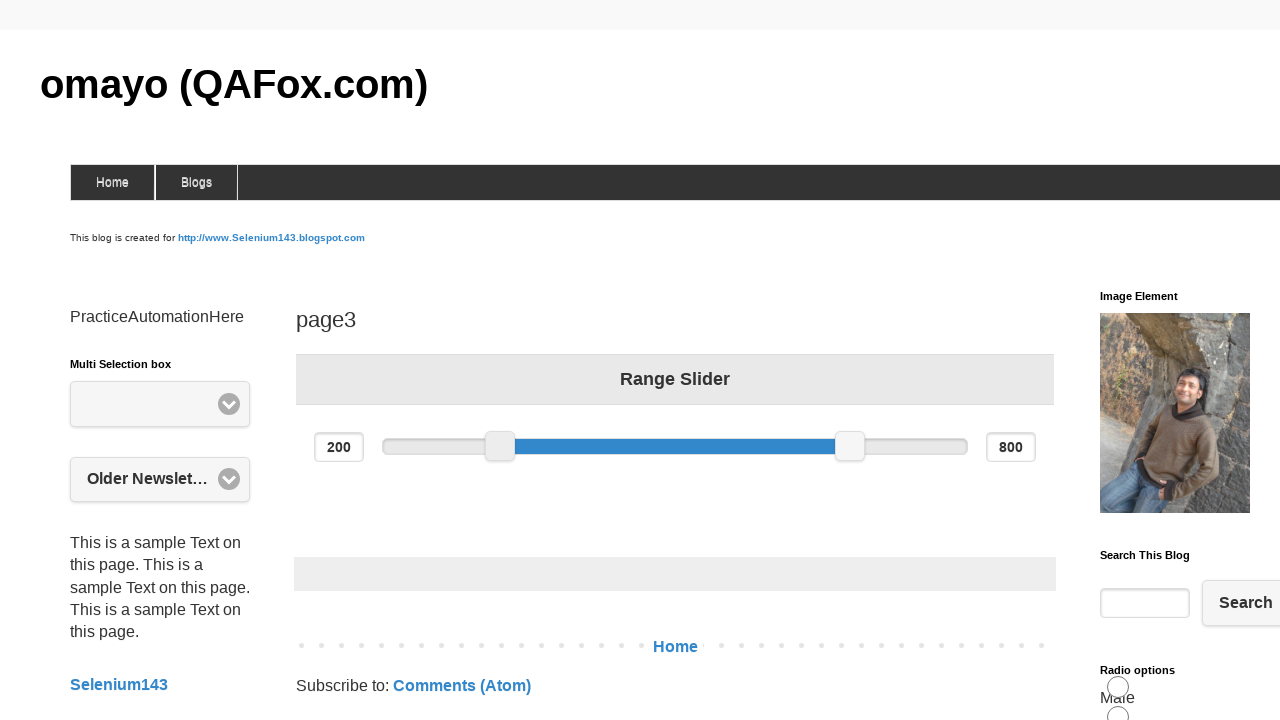

Pressed down mouse button on slider handle at (500, 446)
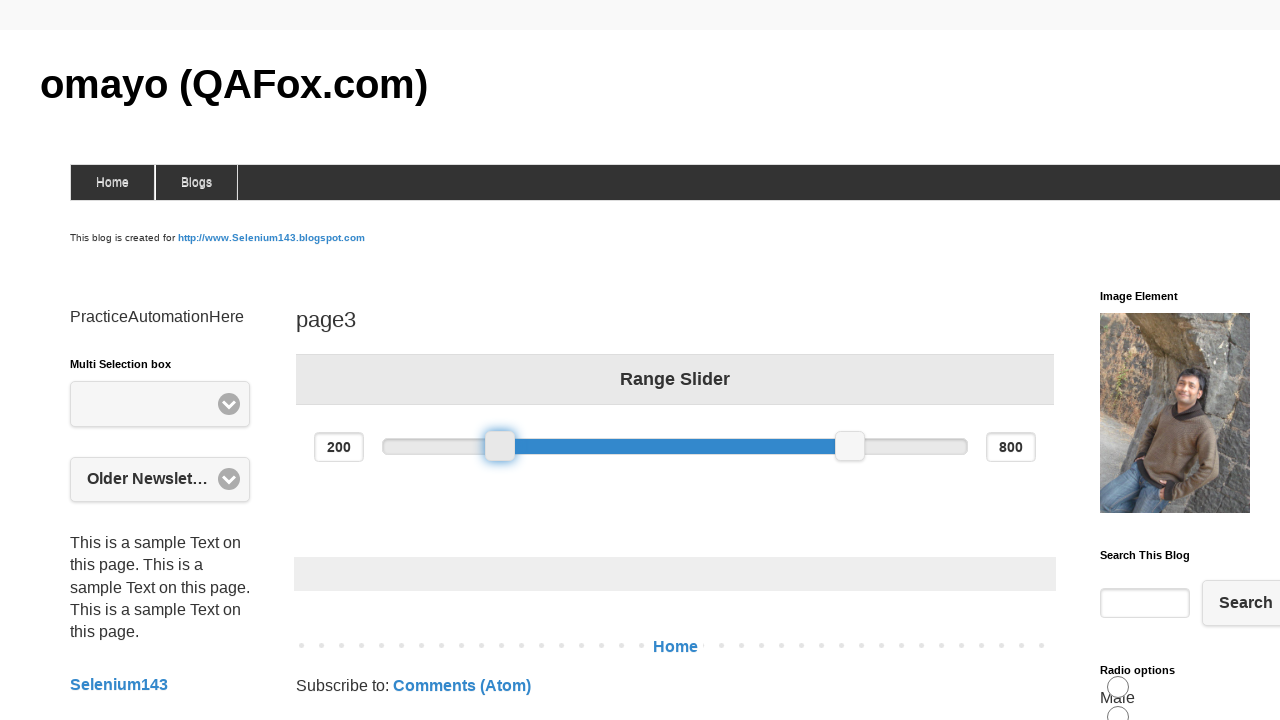

Dragged slider handle 100 pixels to the right at (600, 446)
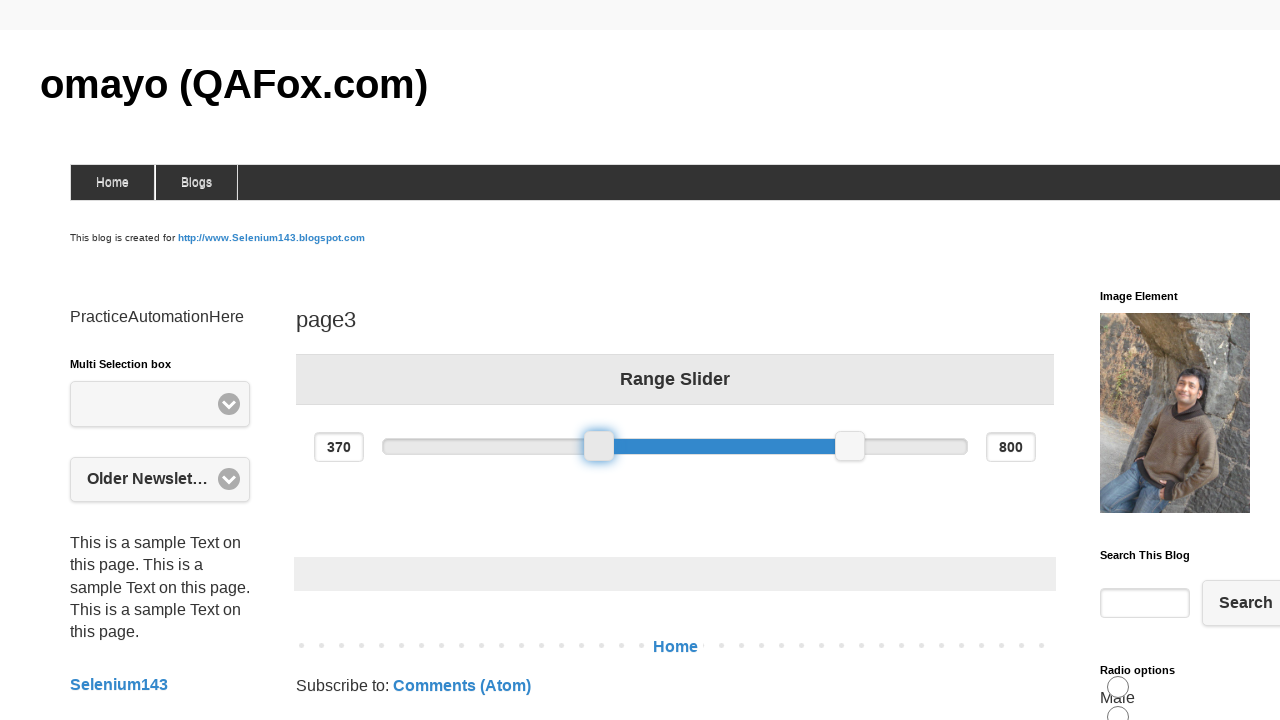

Released mouse button, completing rightward drag at (600, 446)
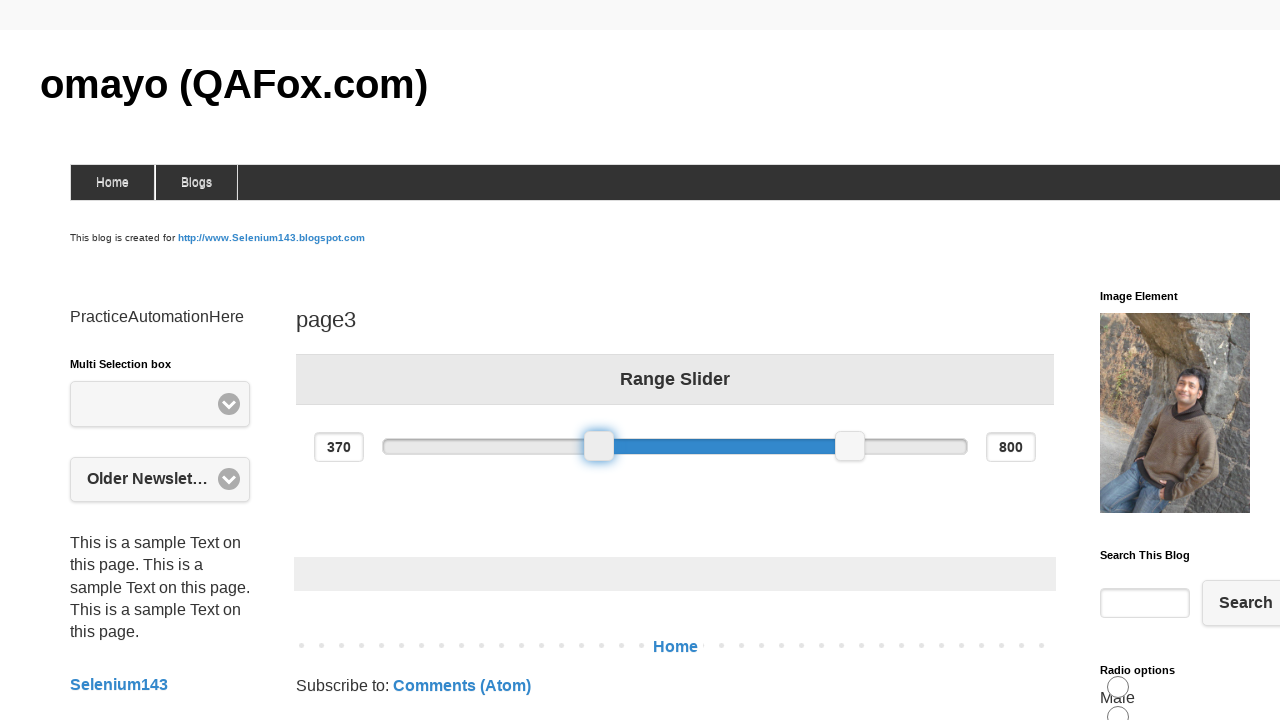

Waited 3 seconds for slider to settle
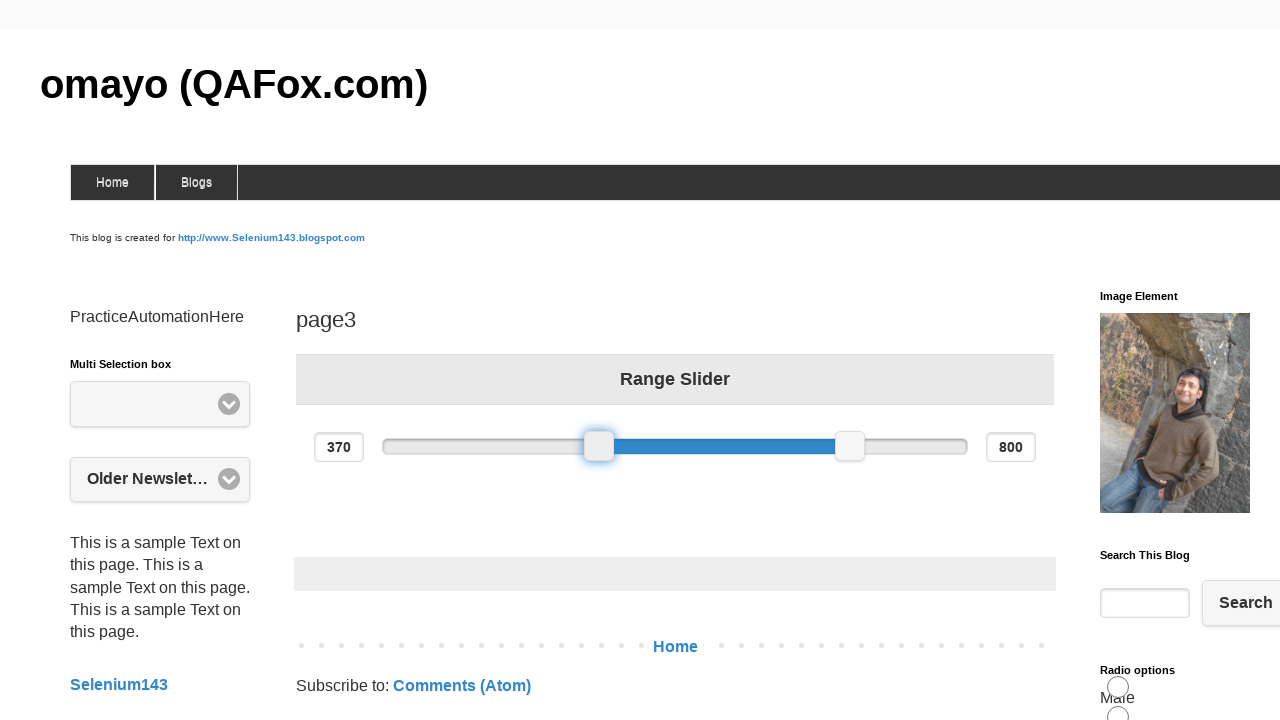

Retrieved updated bounding box of minimum price slider handle
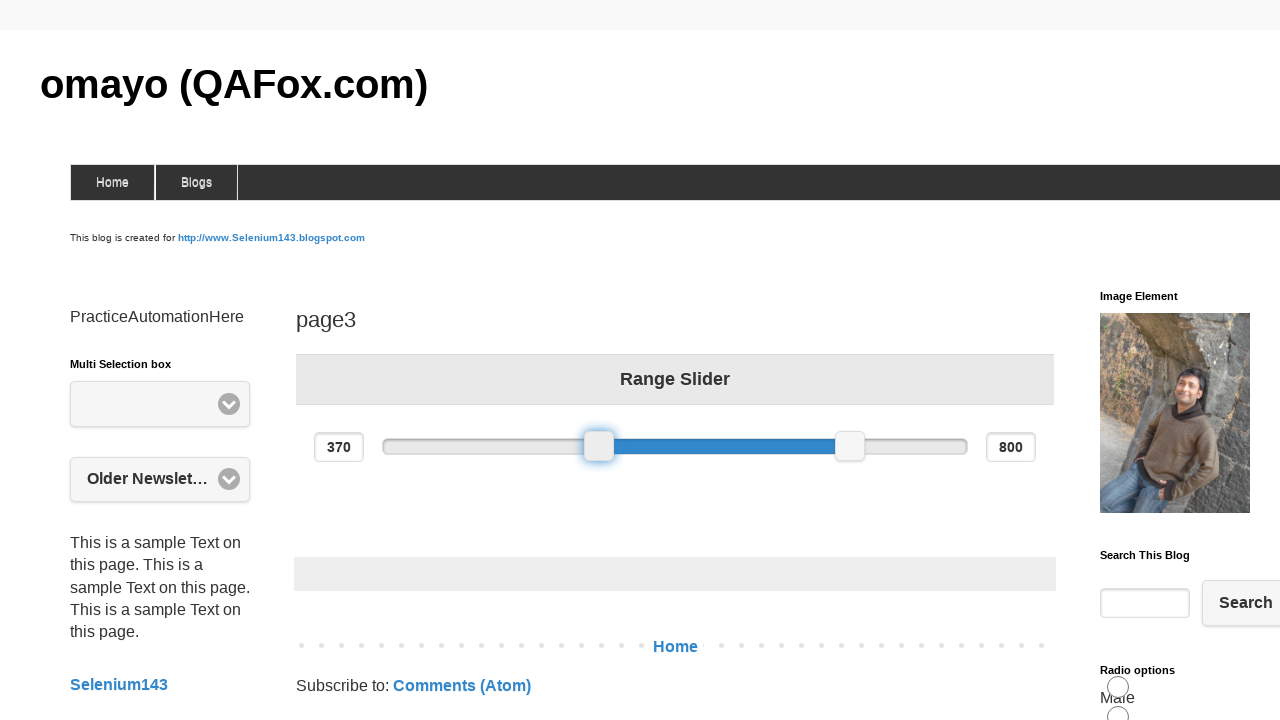

Moved mouse to center of slider handle for leftward drag at (599, 446)
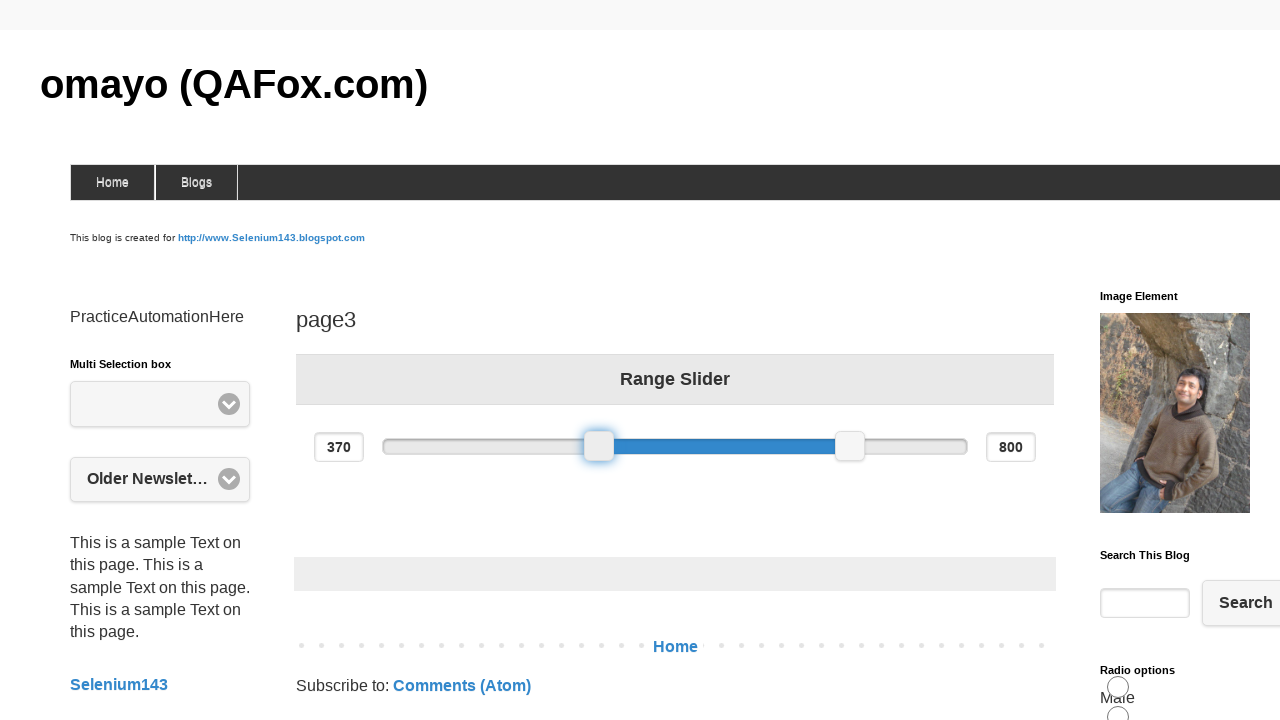

Pressed down mouse button on slider handle at (599, 446)
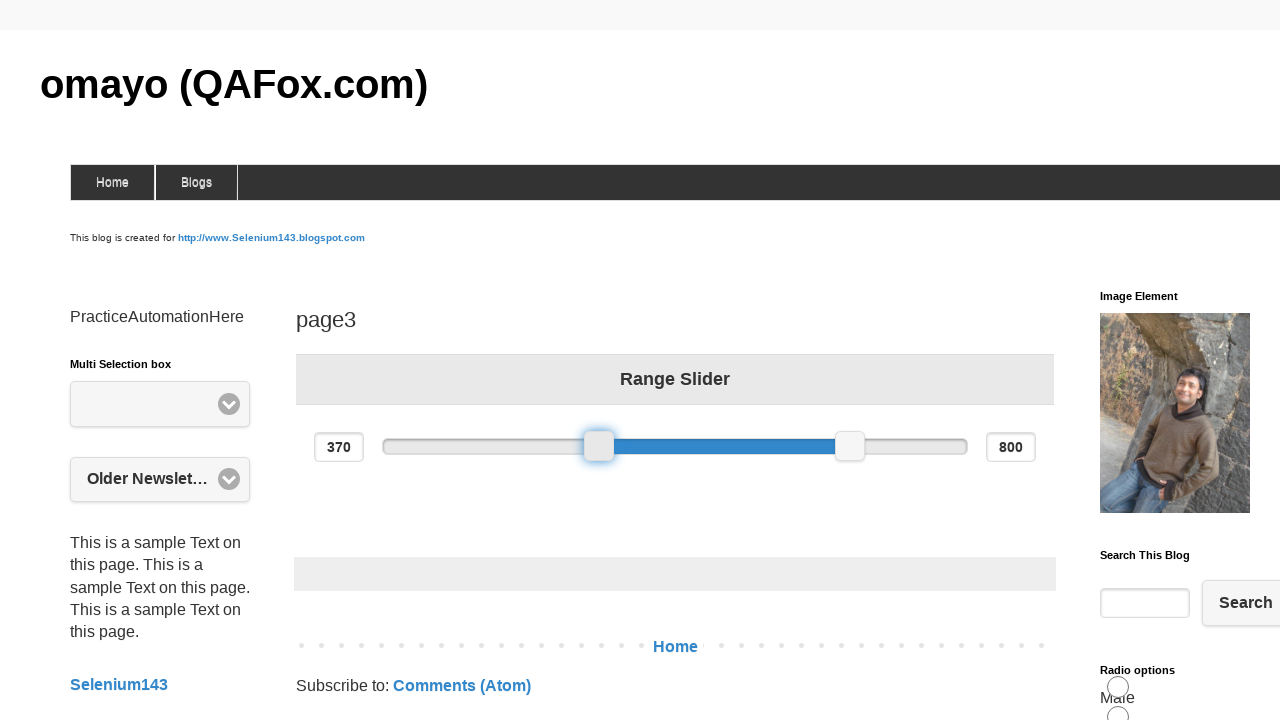

Dragged slider handle 200 pixels to the left at (399, 446)
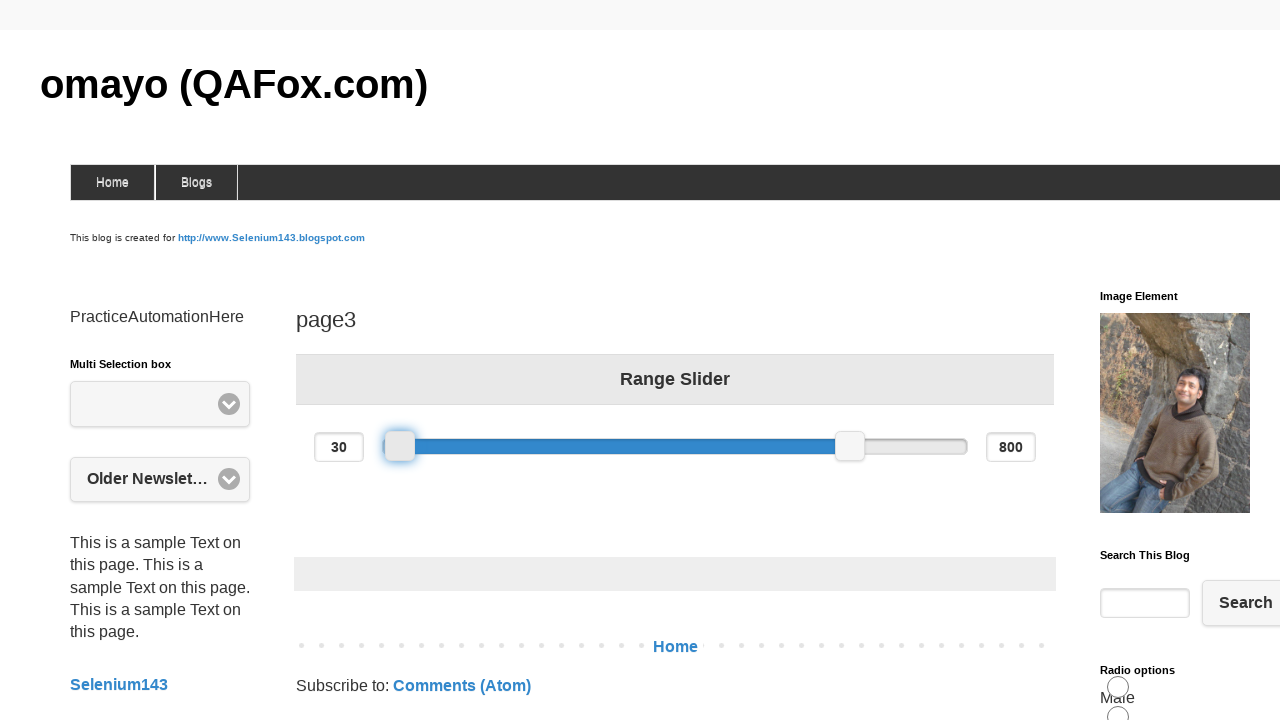

Released mouse button, completing leftward drag at (399, 446)
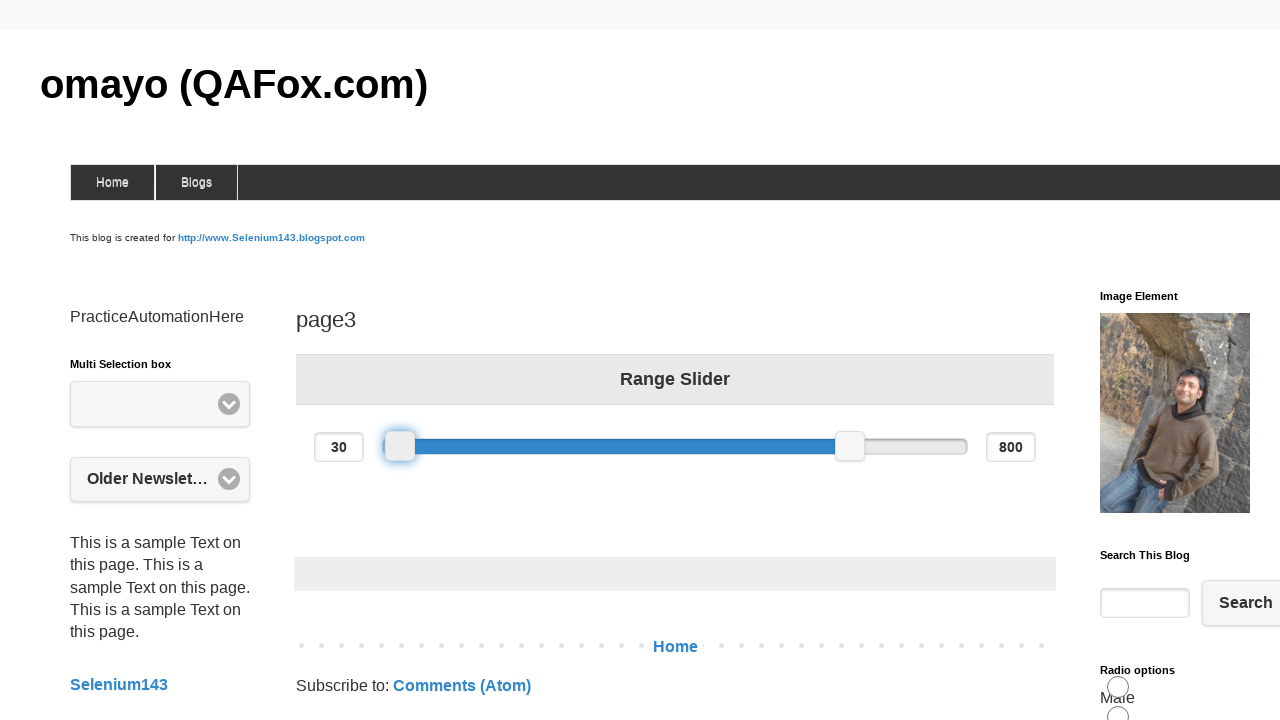

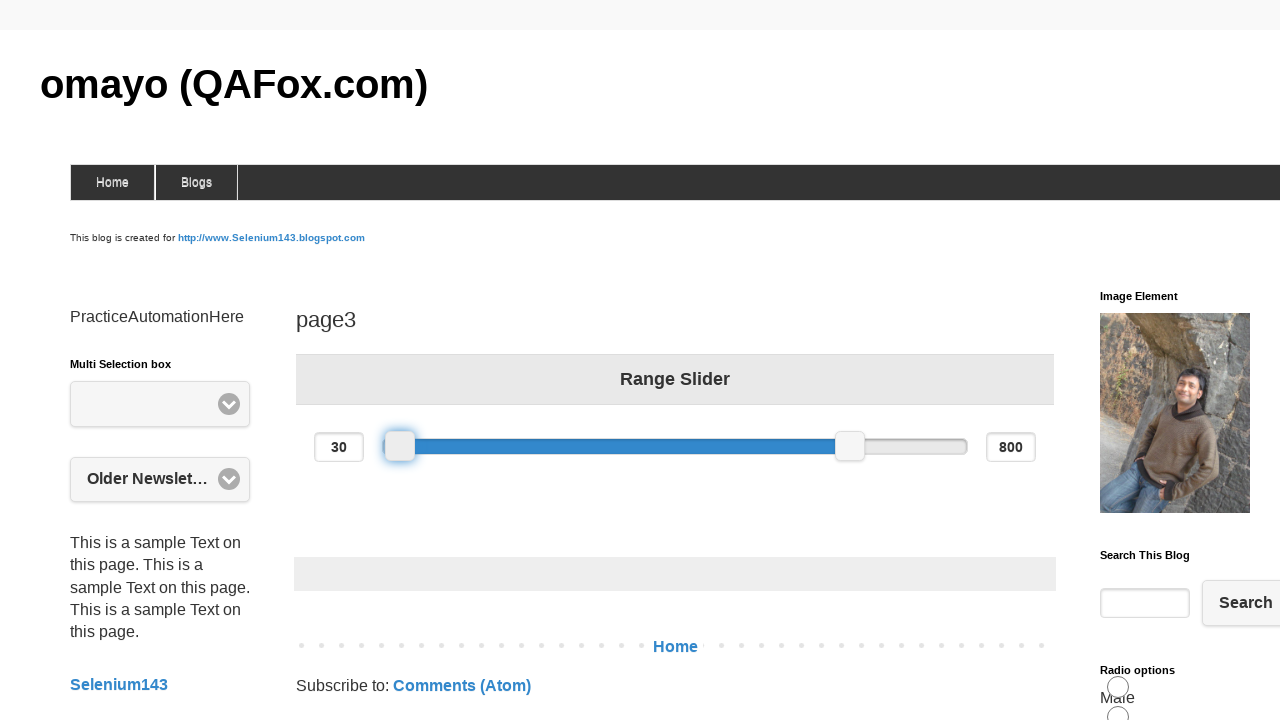